Tests alert handling by entering text and accepting/dismissing JavaScript alerts

Starting URL: https://rahulshettyacademy.com/AutomationPractice/

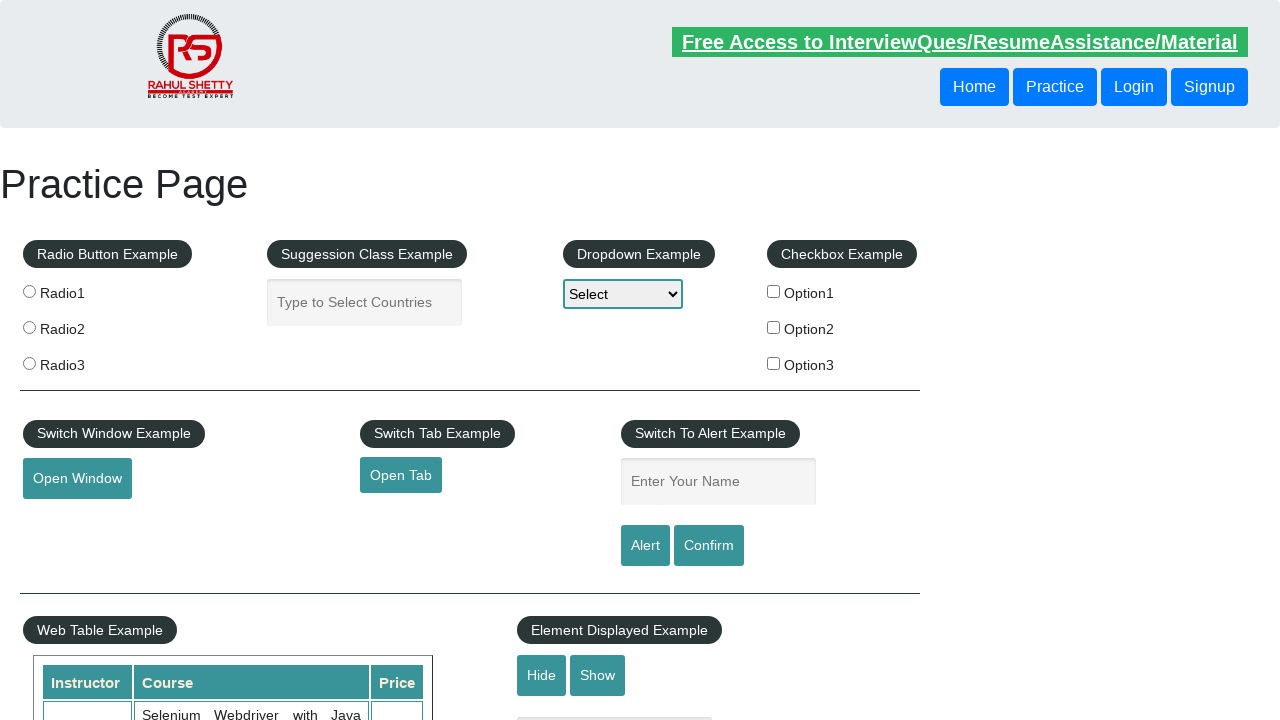

Clicked on the name input field at (718, 482) on #name
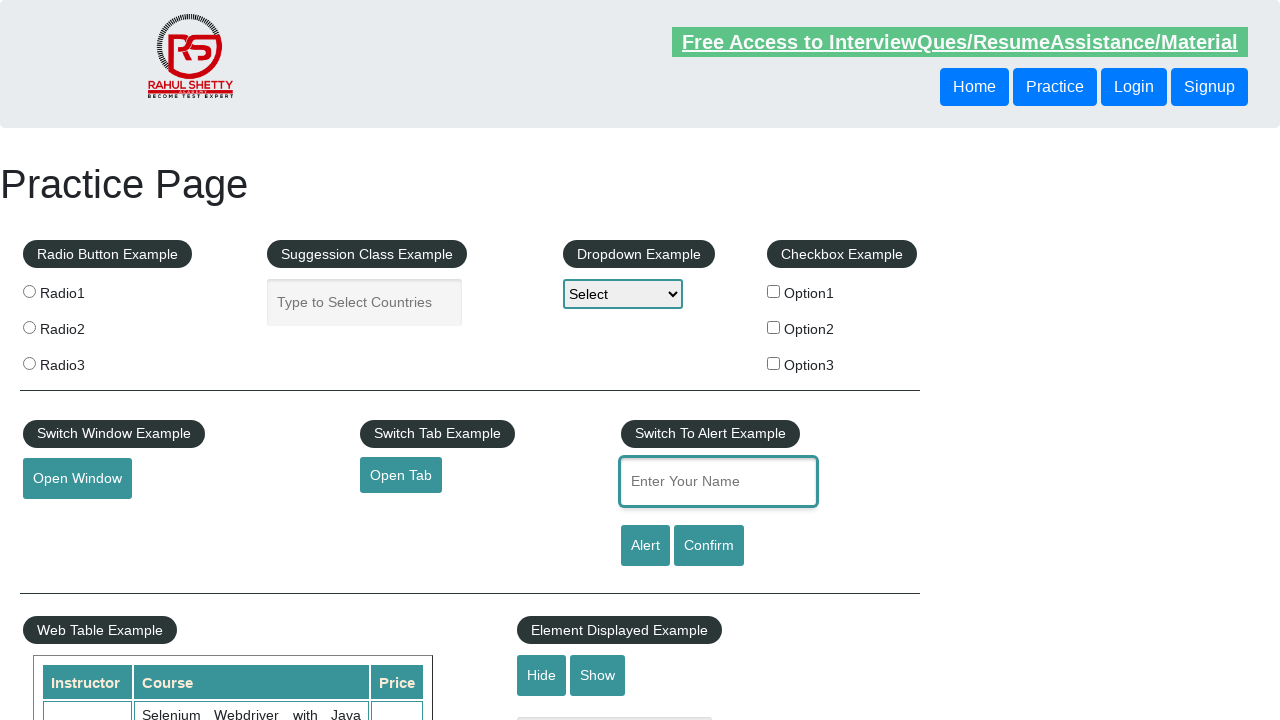

Entered 'John Doe' in the name field on #name
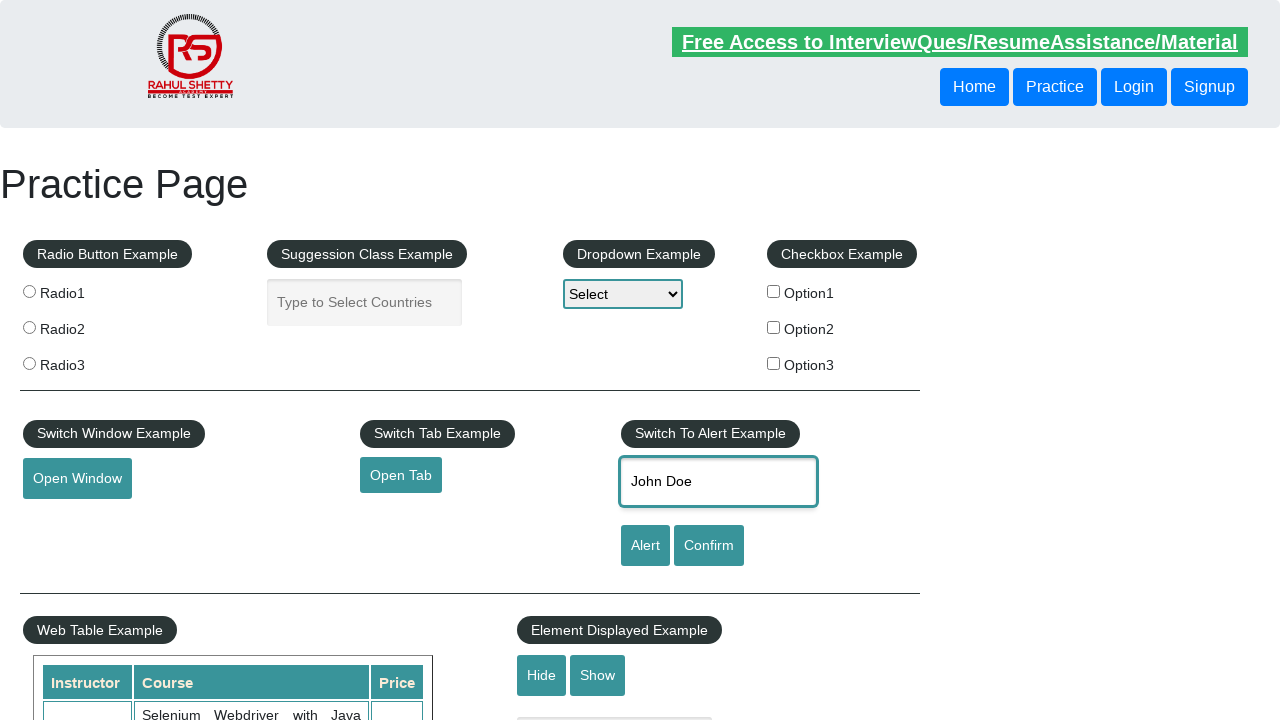

Set up dialog handler to accept alerts
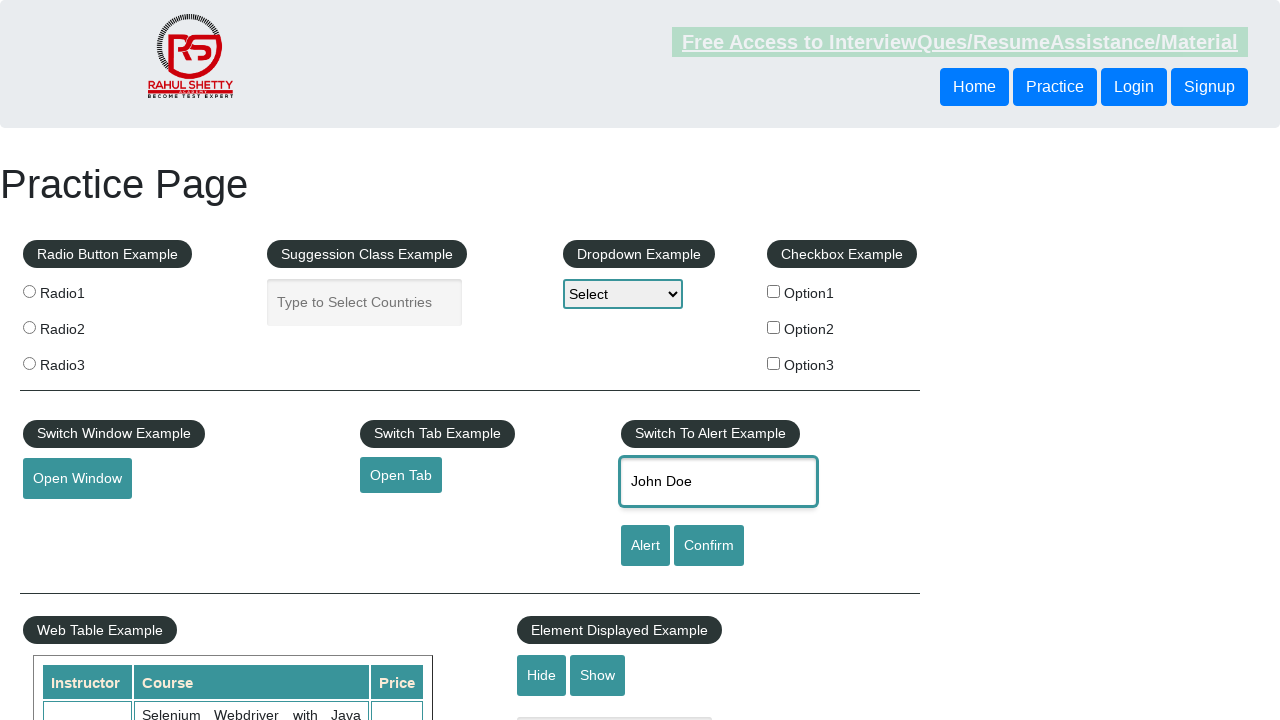

Clicked alert button and accepted the JavaScript alert at (645, 546) on #alertbtn
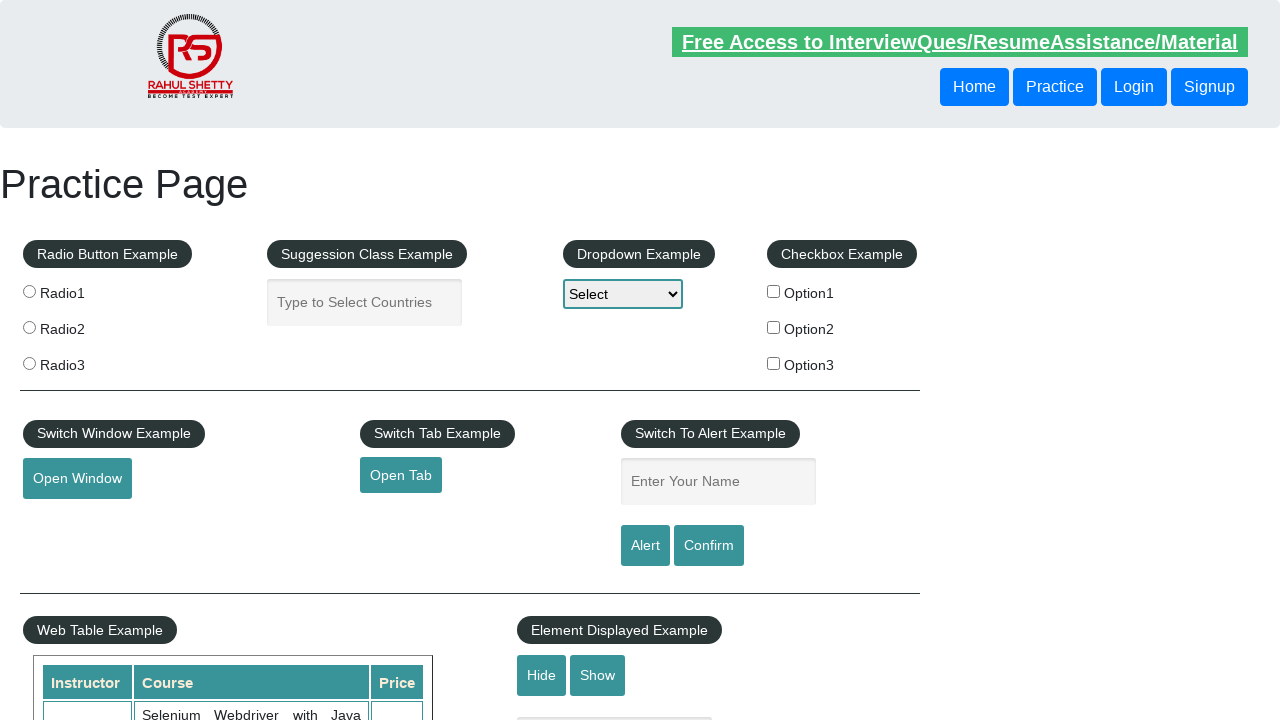

Clicked on the name input field again at (718, 482) on #name
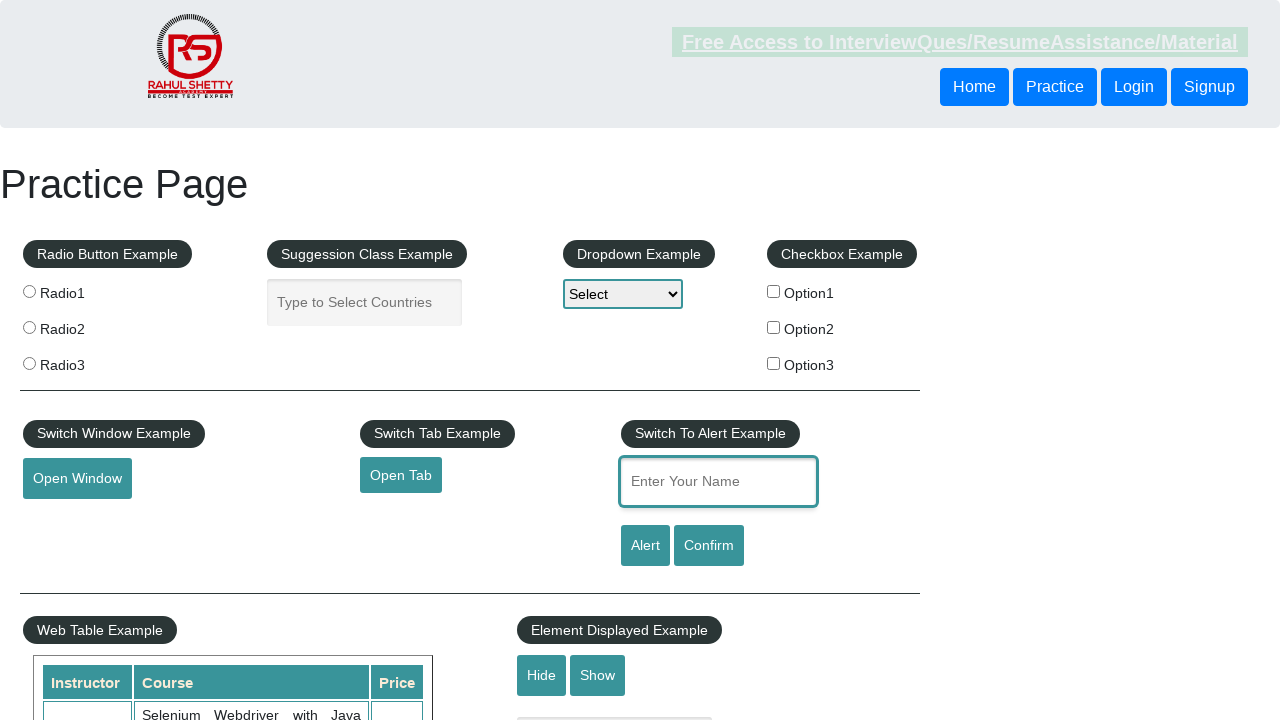

Entered 'Jane Smith' in the name field on #name
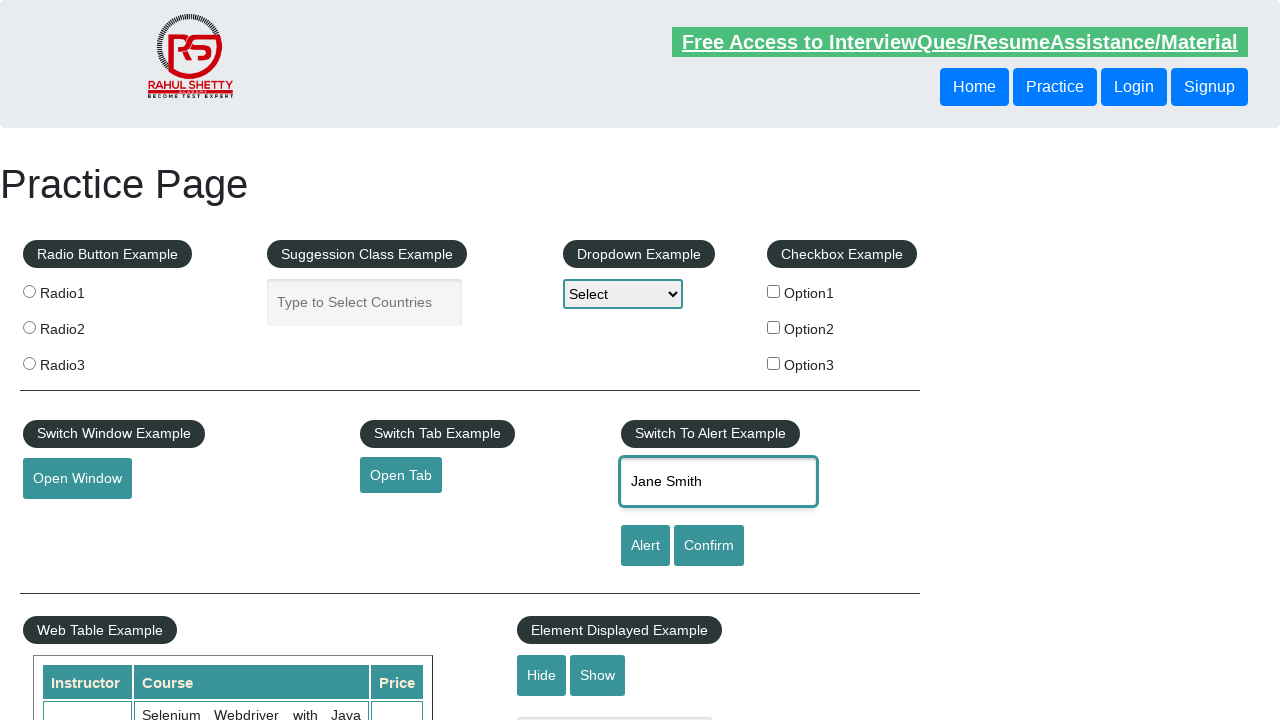

Set up dialog handler to dismiss alerts
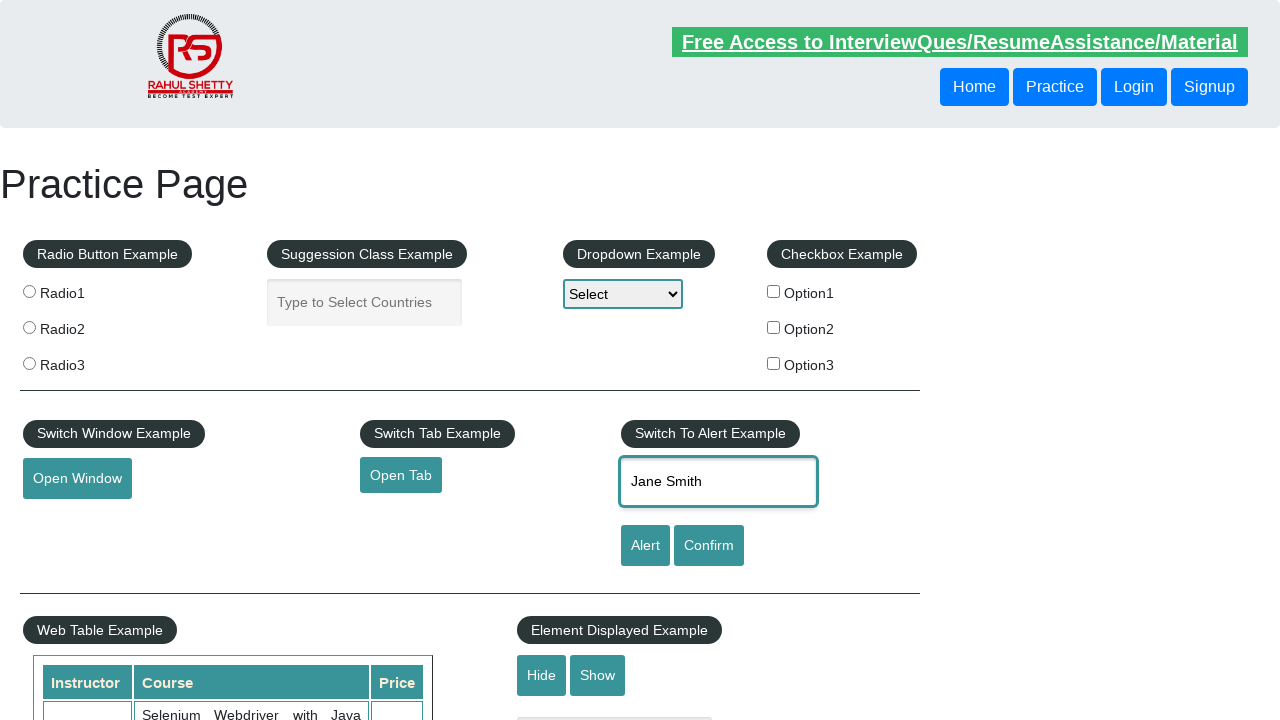

Clicked confirm button and dismissed the JavaScript alert at (709, 546) on #confirmbtn
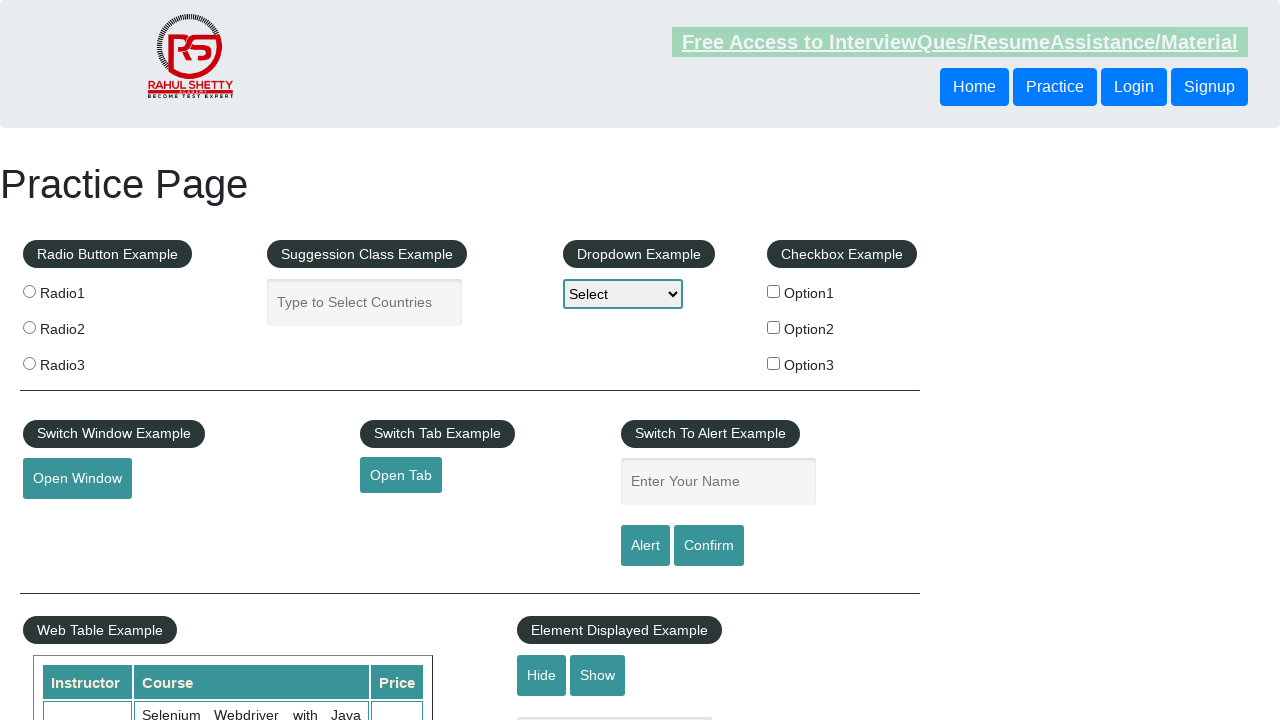

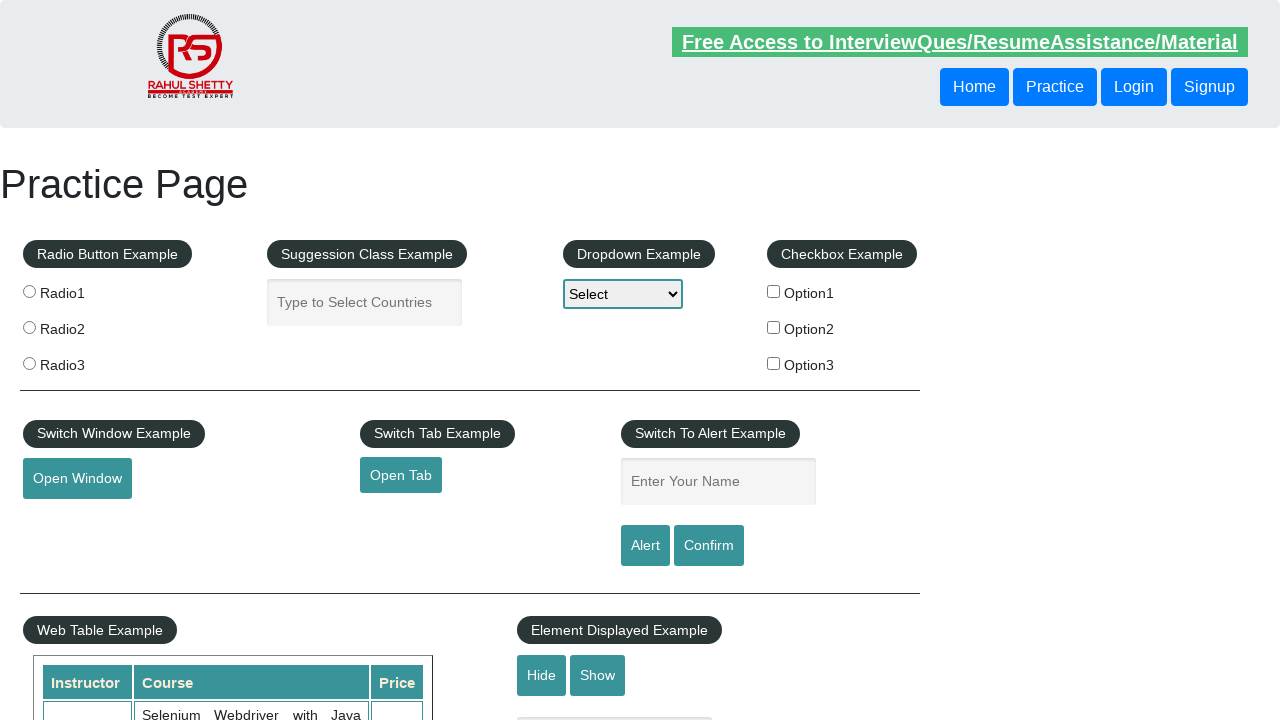